Navigates to Sauce Labs' guinea pig test page and verifies the page loads by checking the title is present

Starting URL: https://saucelabs.com/test/guinea-pig

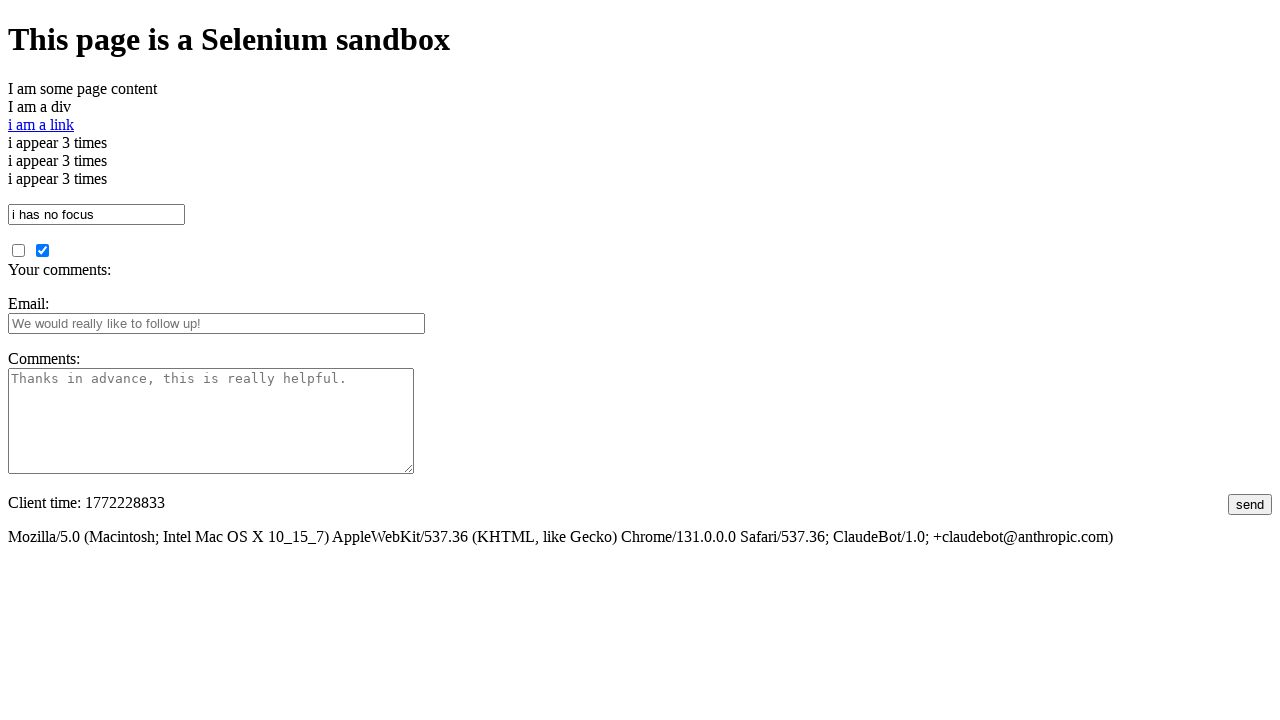

Navigated to Sauce Labs guinea pig test page
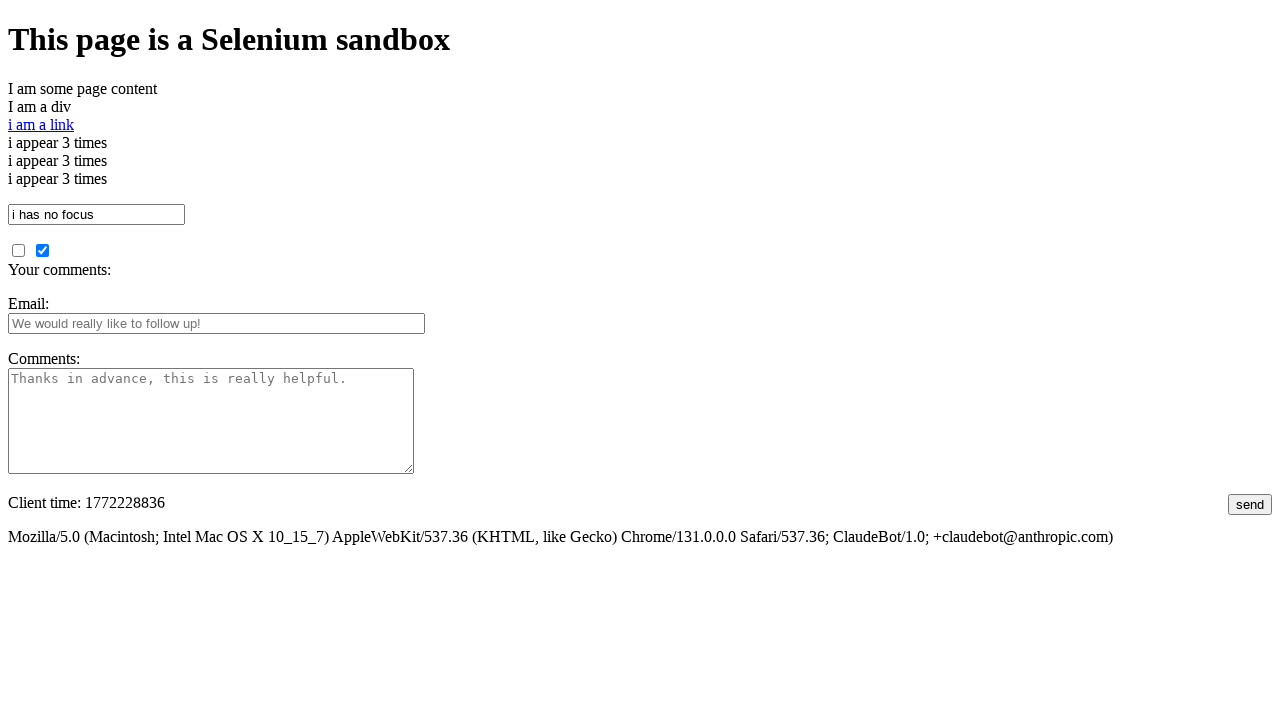

Page DOM content loaded
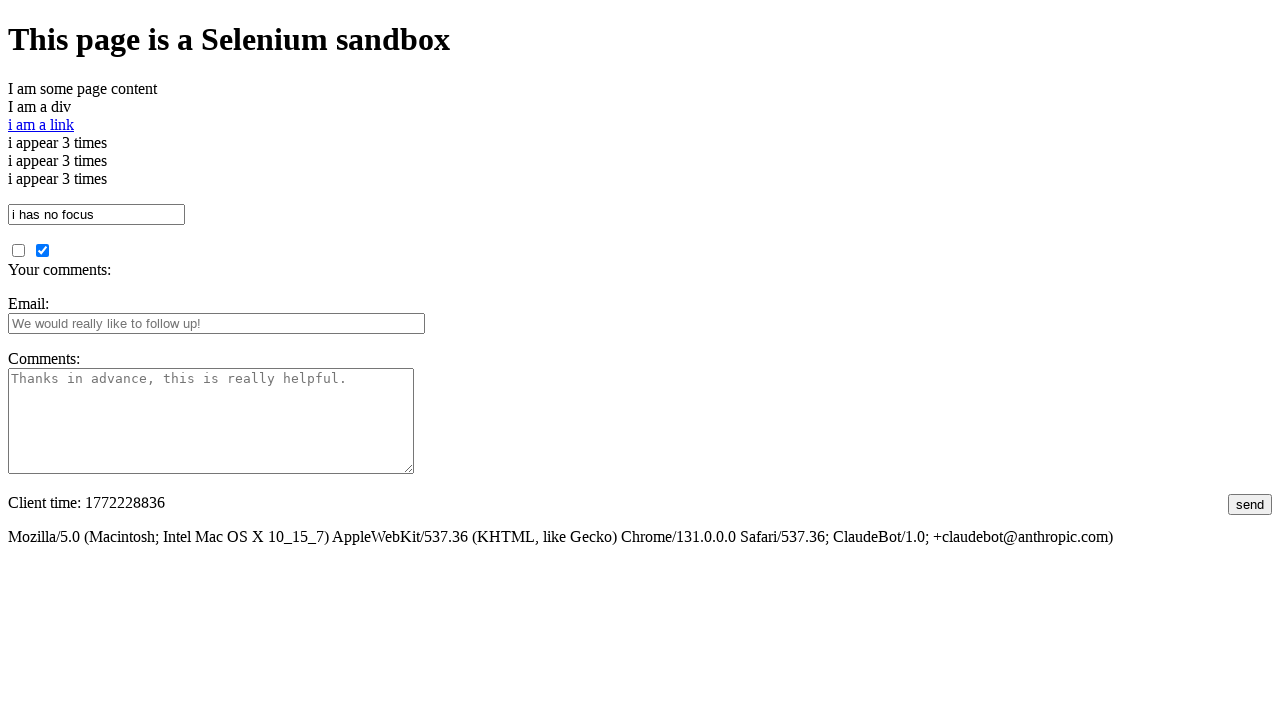

Verified page title is present
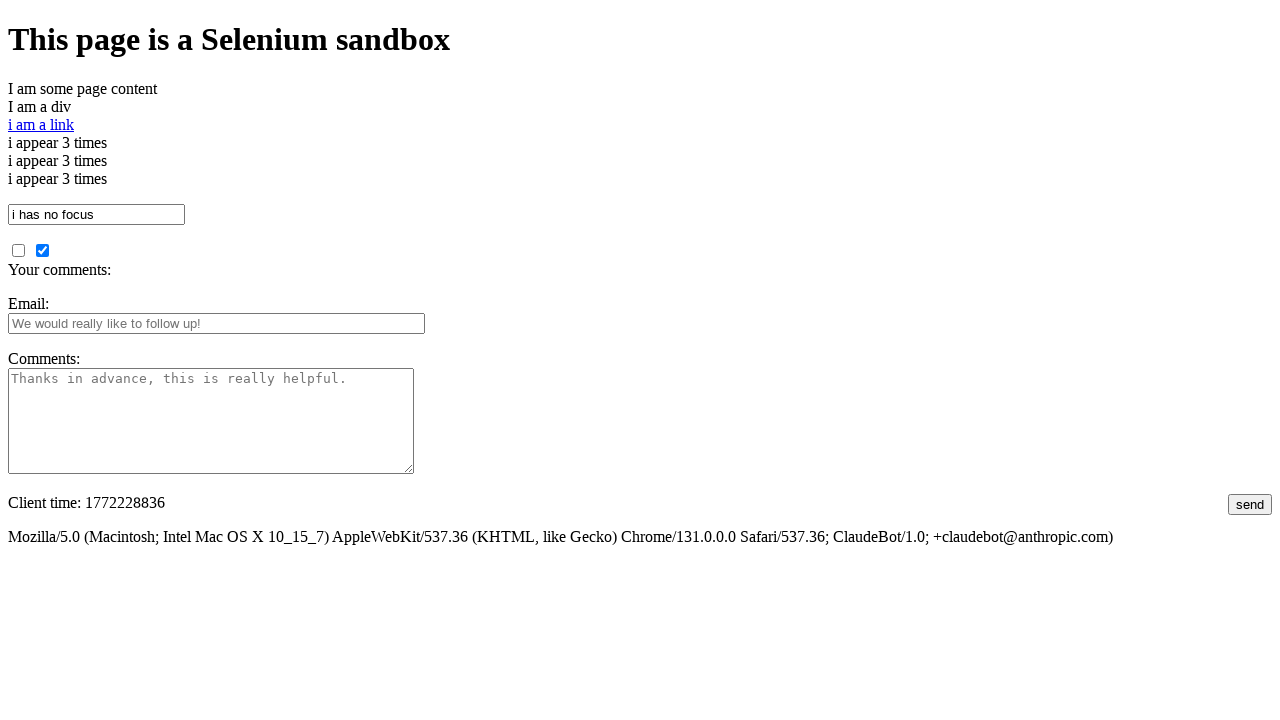

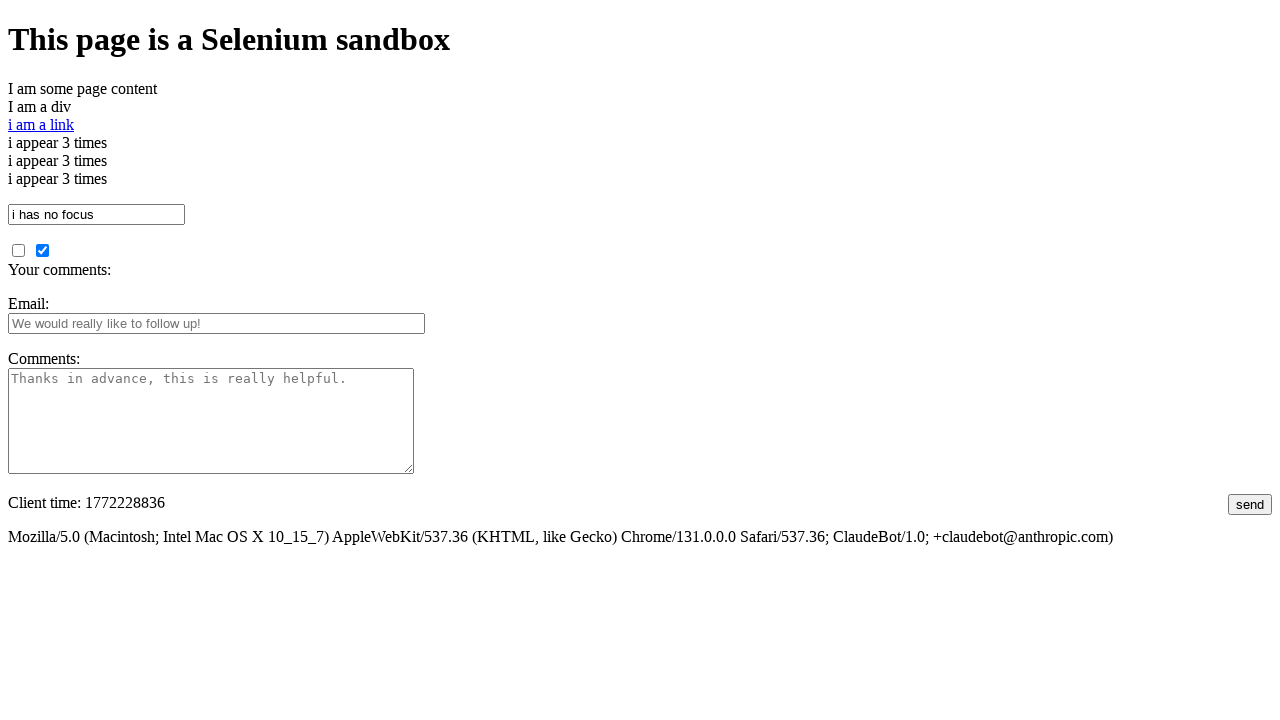